Waits for a price to reach $100, books an item, then solves a math problem by calculating a logarithmic expression and submitting the answer

Starting URL: http://suninjuly.github.io/explicit_wait2.html

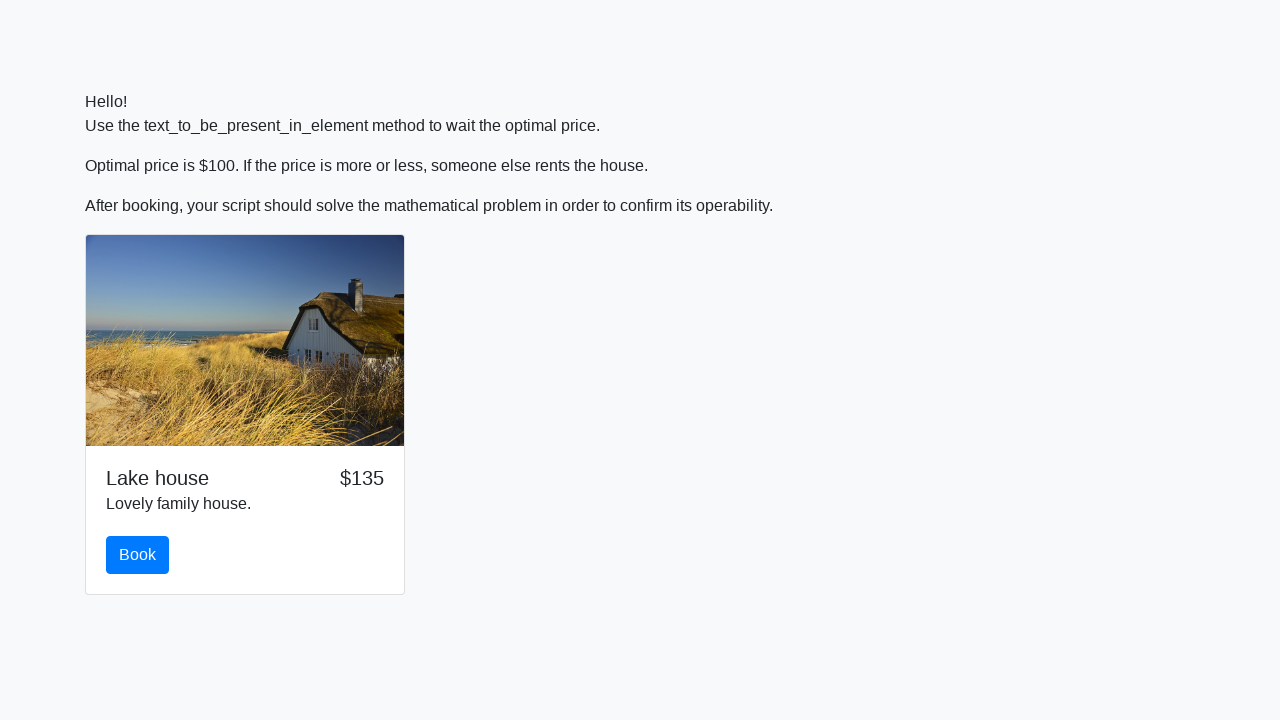

Waited for price to reach $100
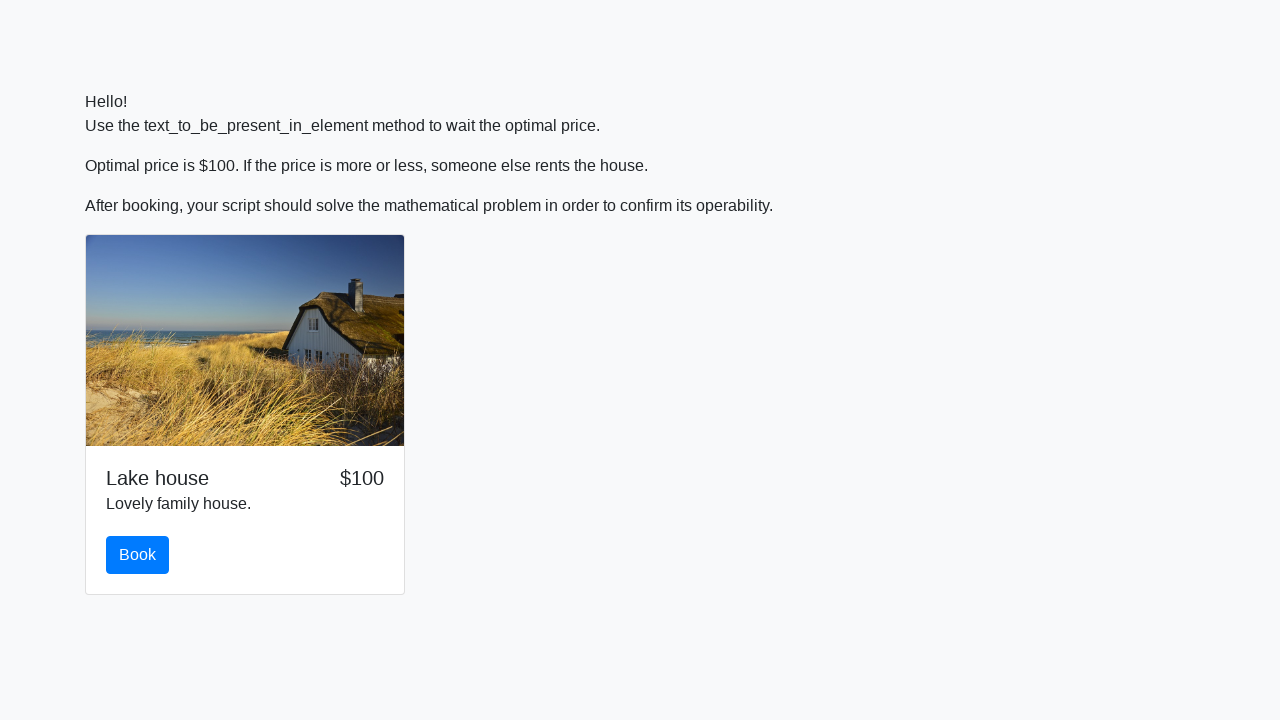

Clicked book button at (138, 555) on #book
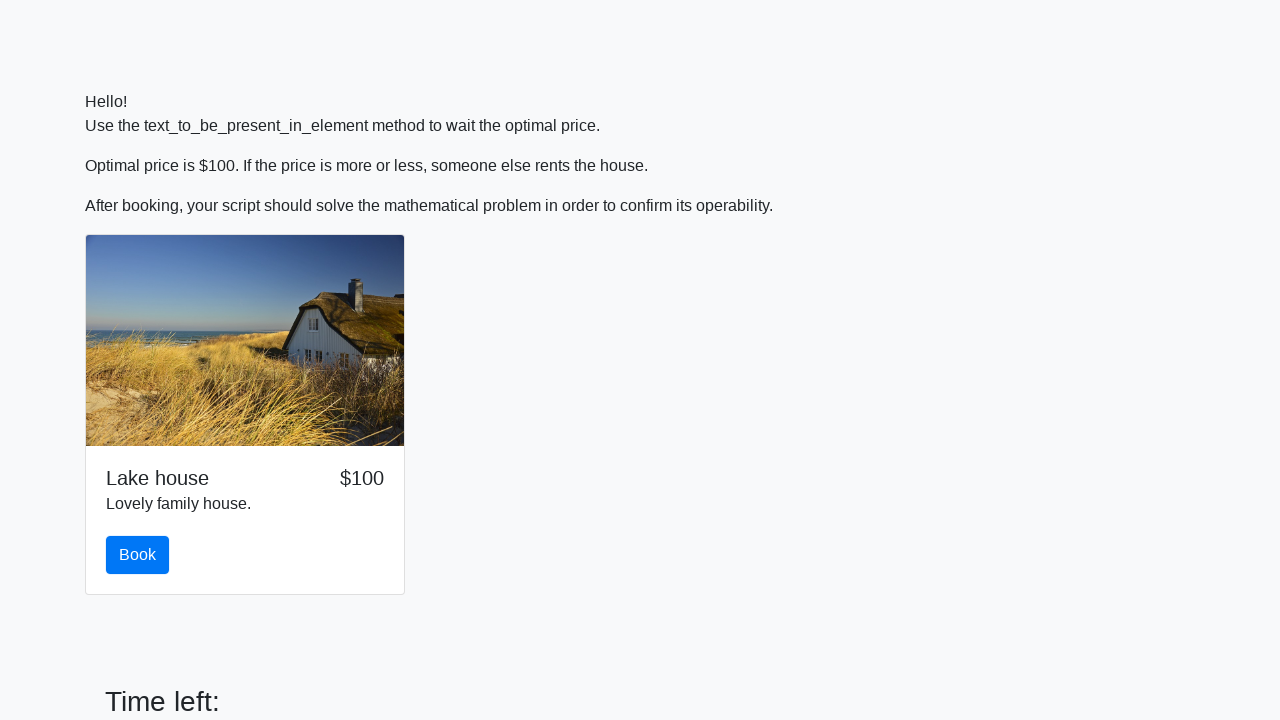

Scrolled to answer input field
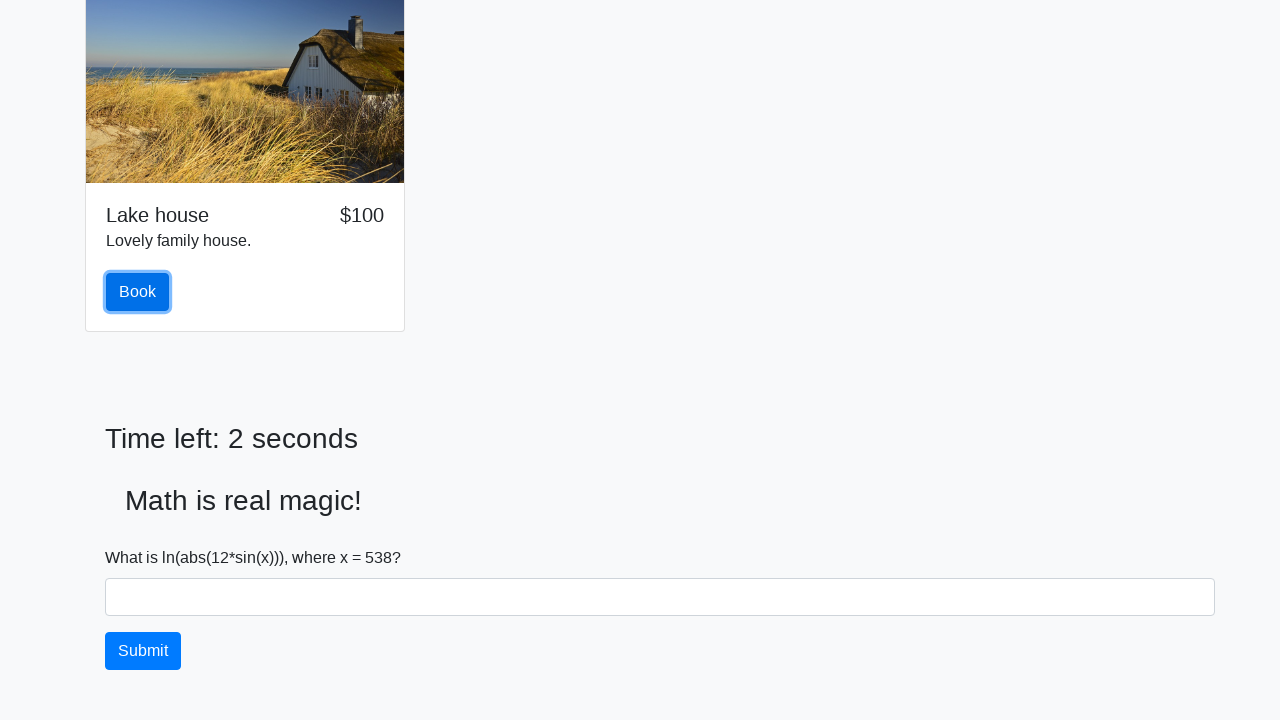

Retrieved input value: 538
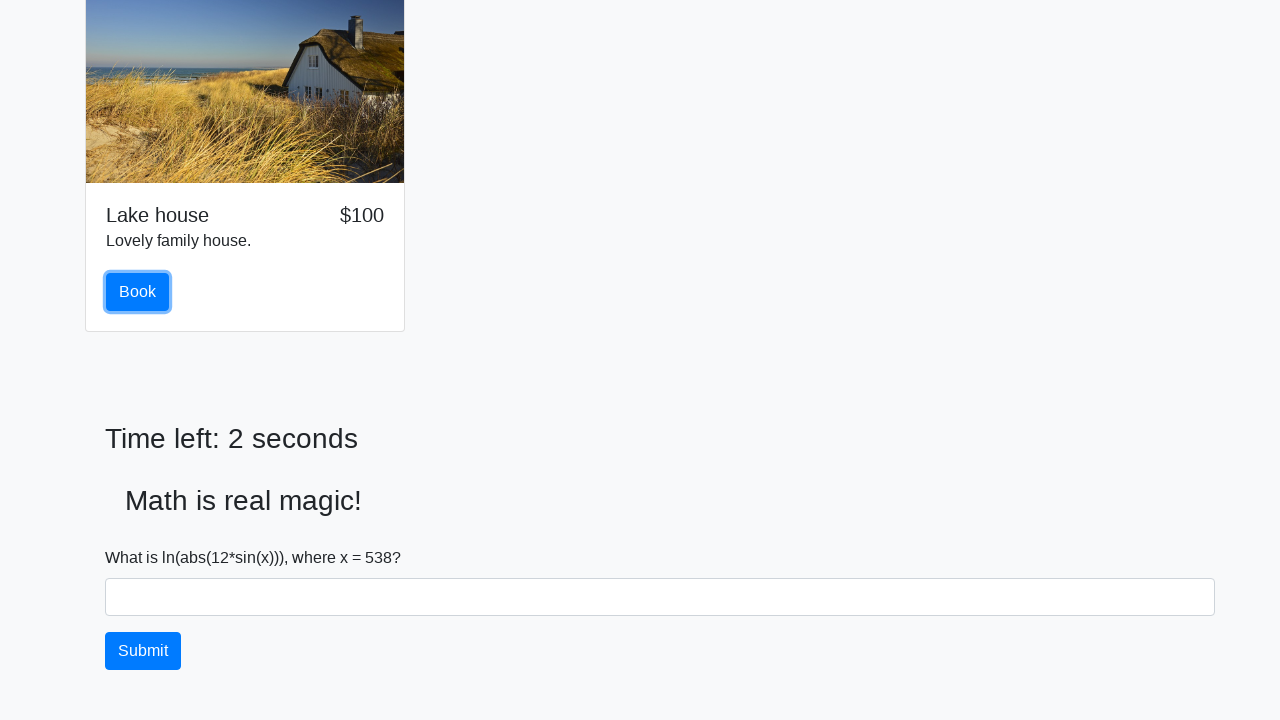

Calculated logarithmic expression result: 2.1405860410218875
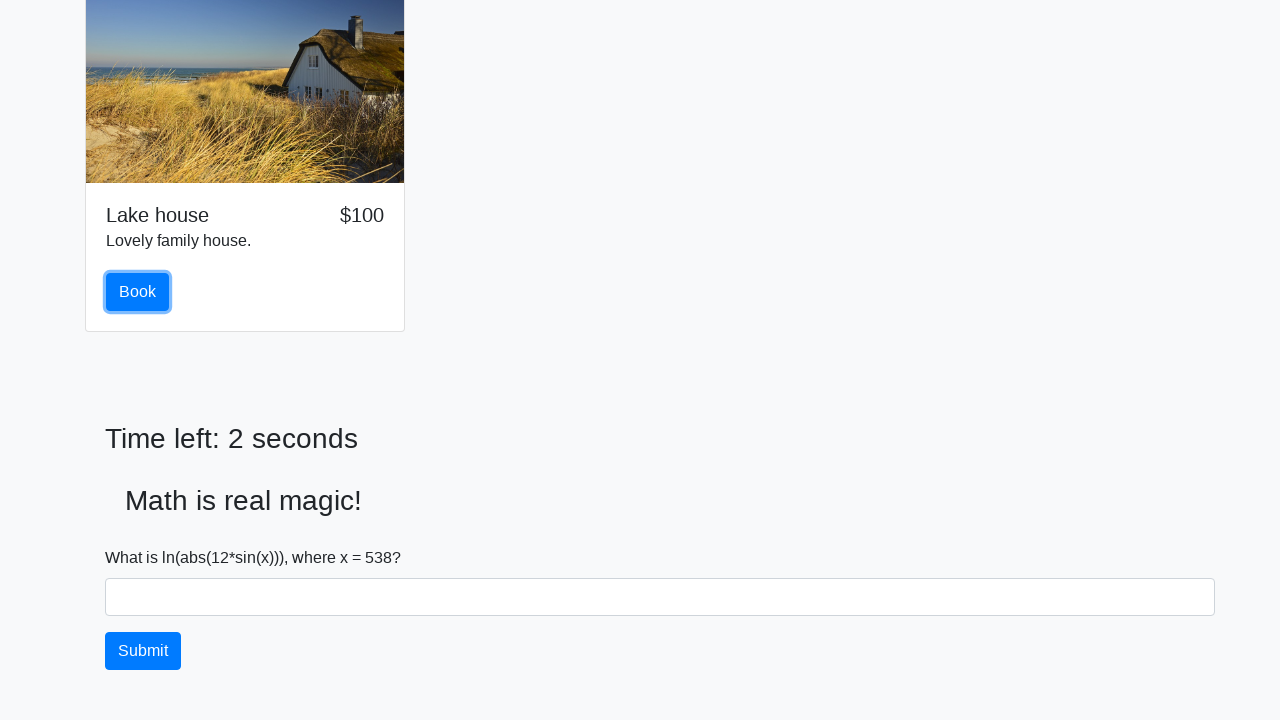

Filled answer field with calculated value: 2.1405860410218875 on #answer
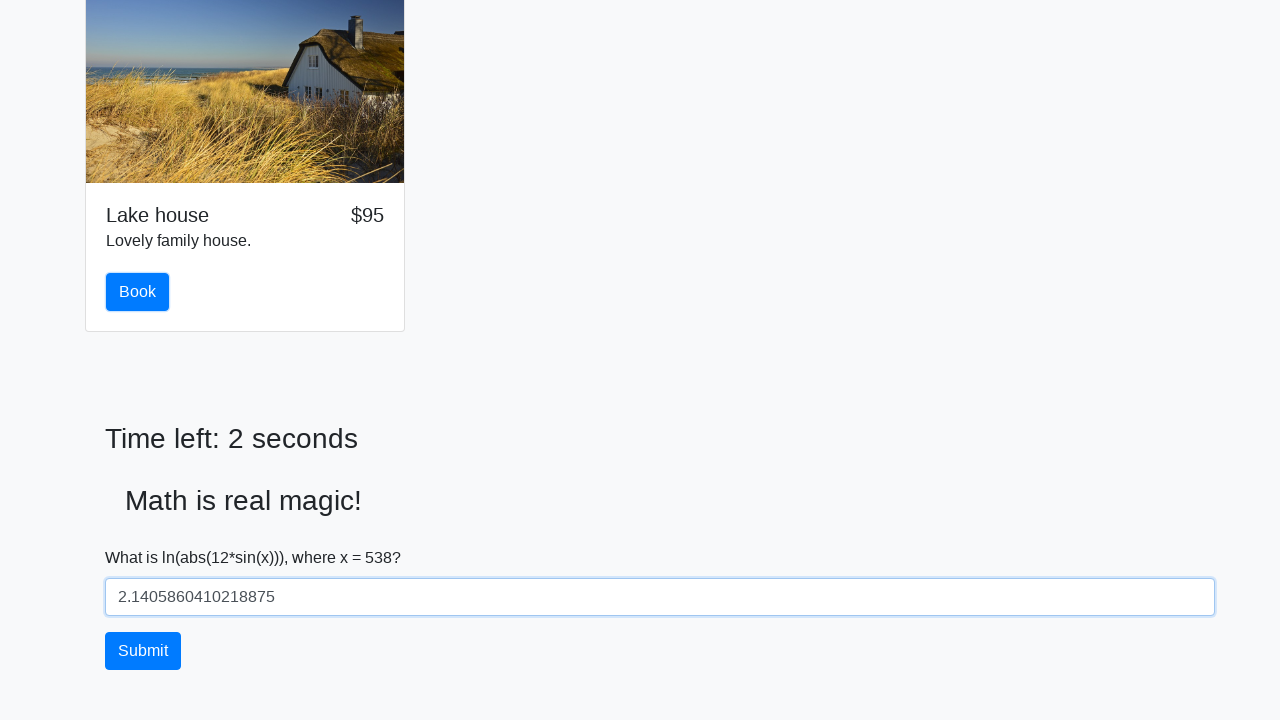

Clicked solve button to submit the answer at (143, 651) on #solve
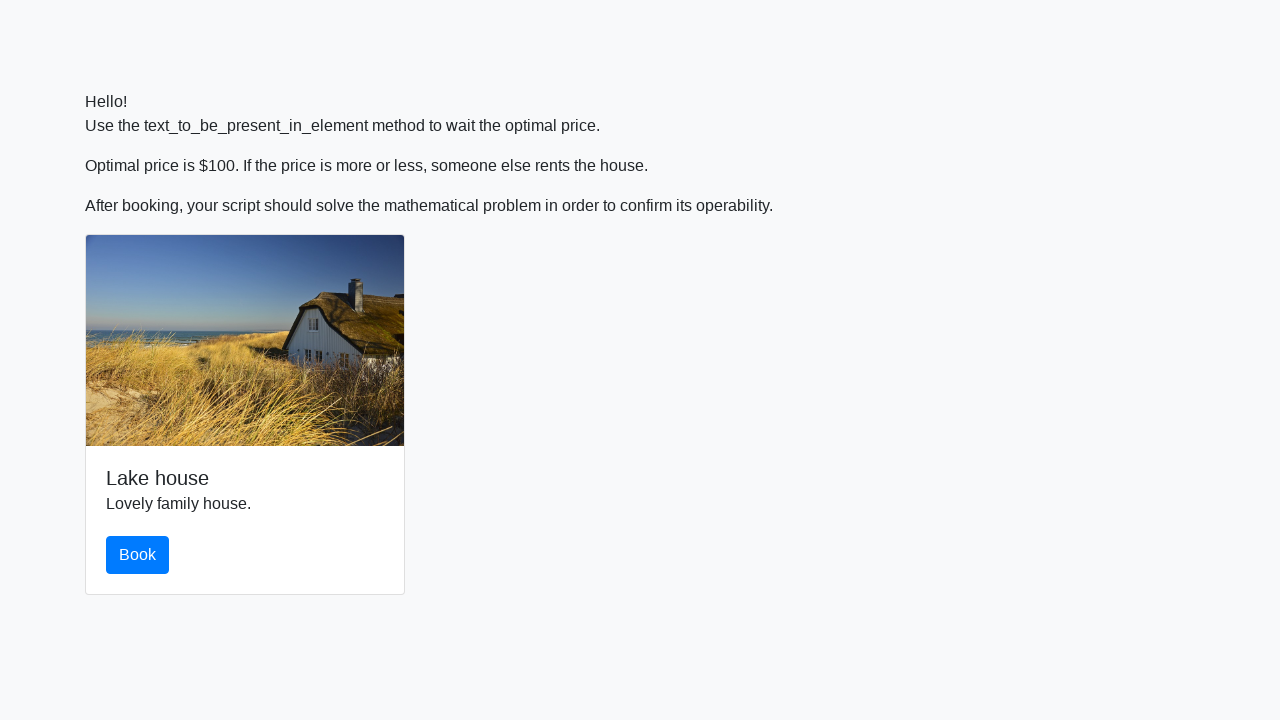

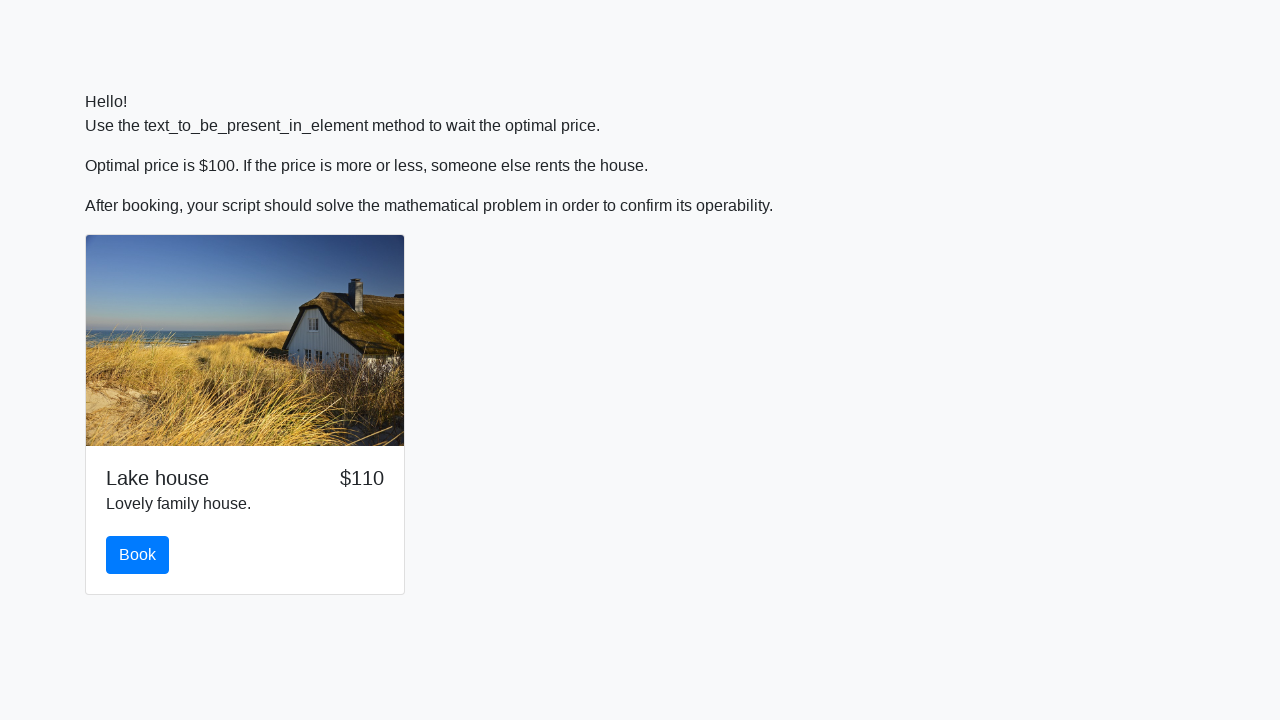